Navigates to a GitHub user profile page and verifies the main content area is loaded

Starting URL: https://github.com/kazurayam

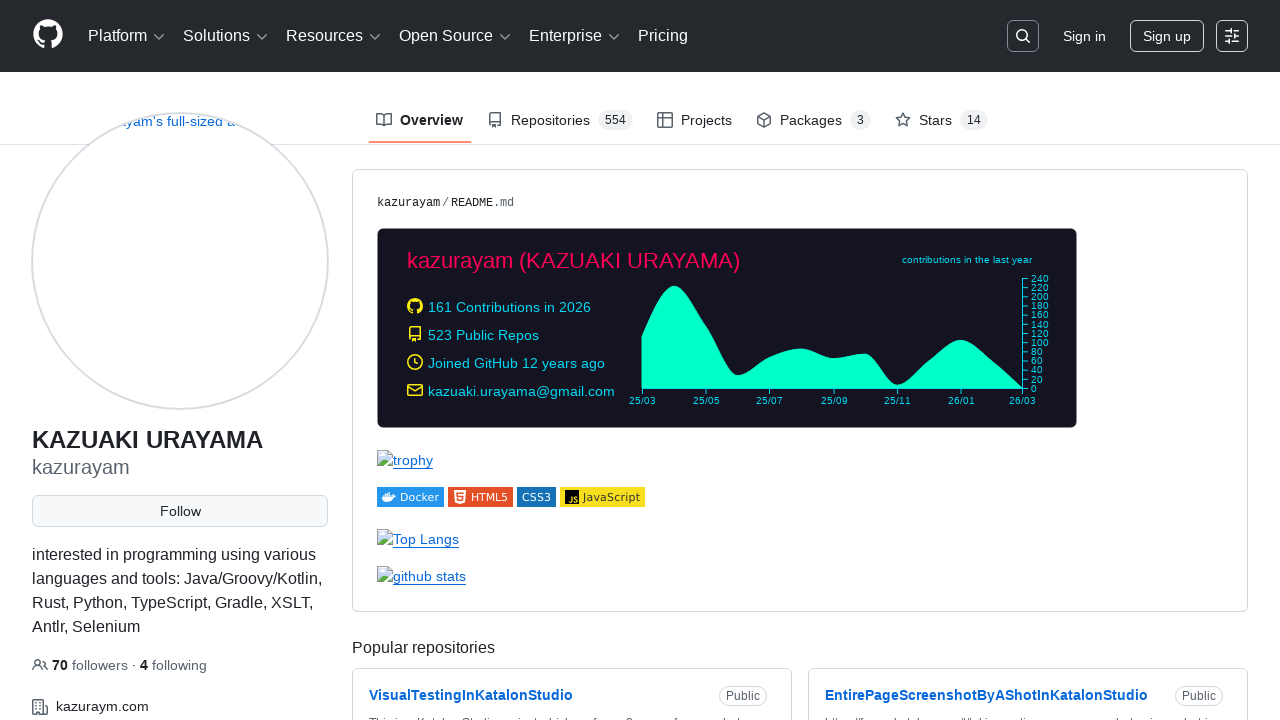

Navigated to GitHub user profile page for kazurayam
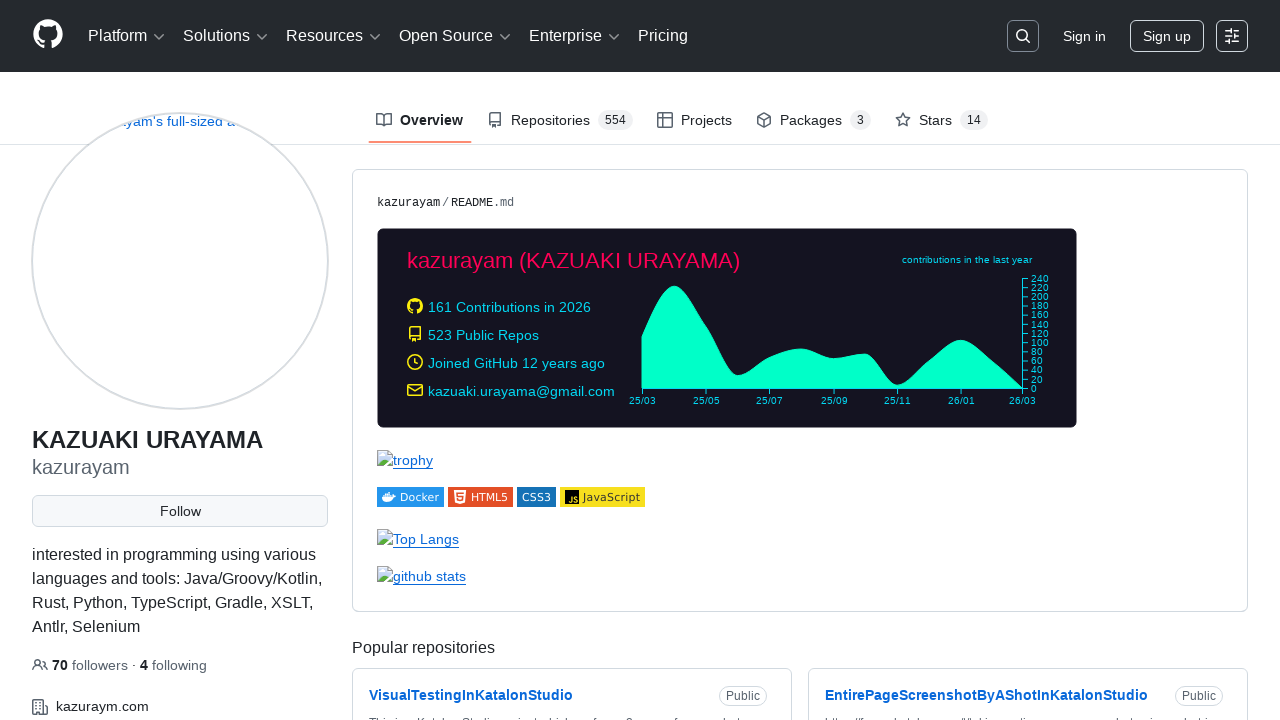

Main content area loaded successfully
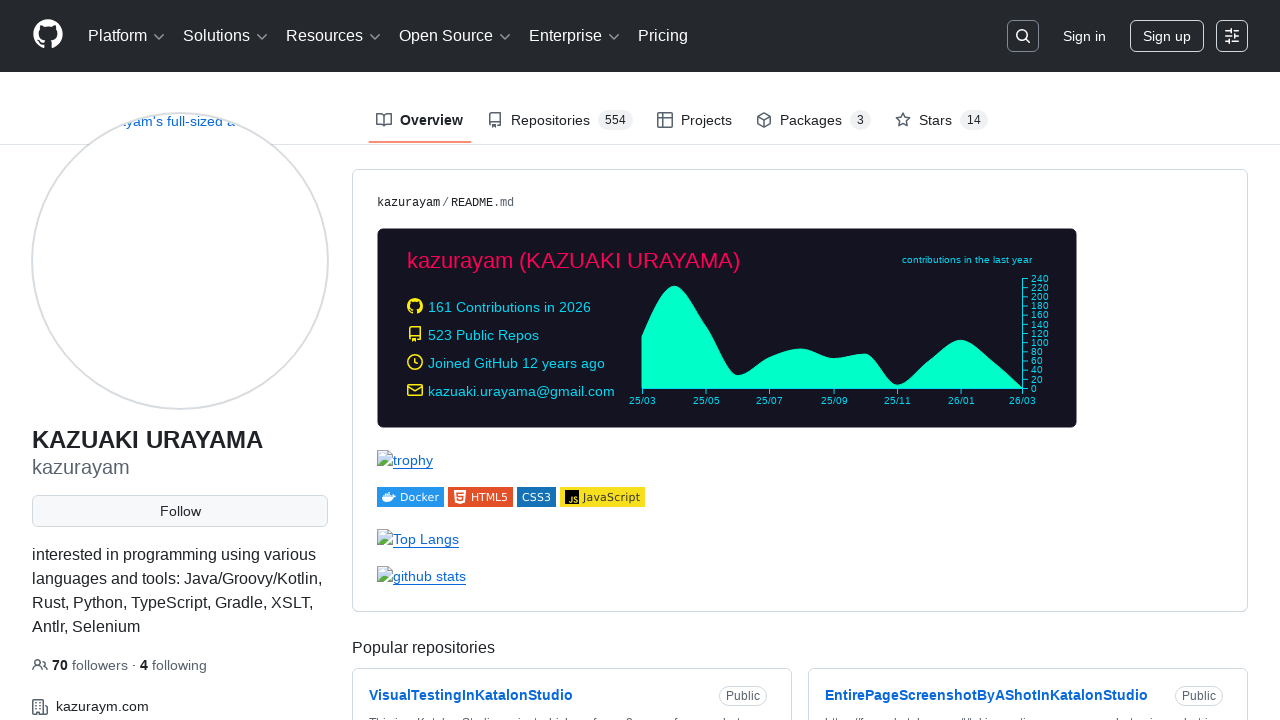

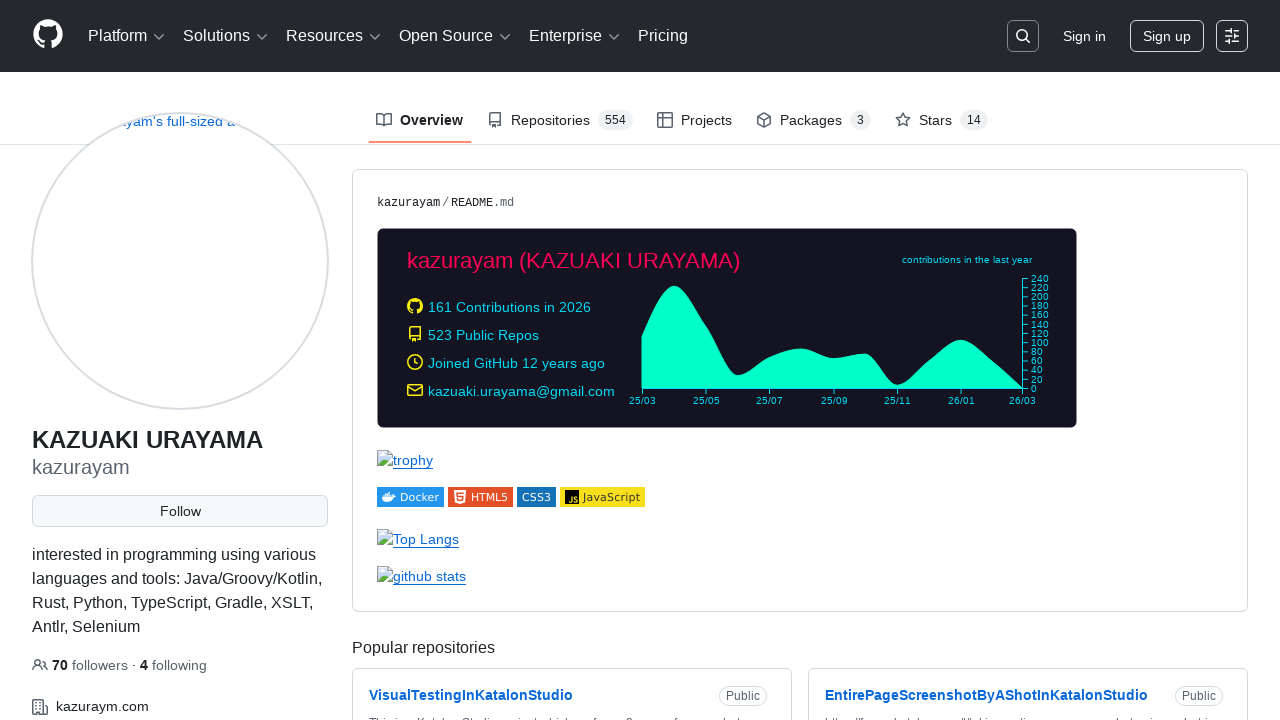